Opens Flipkart homepage and verifies the page loads successfully by waiting for the main page content to appear

Starting URL: https://www.flipkart.com/

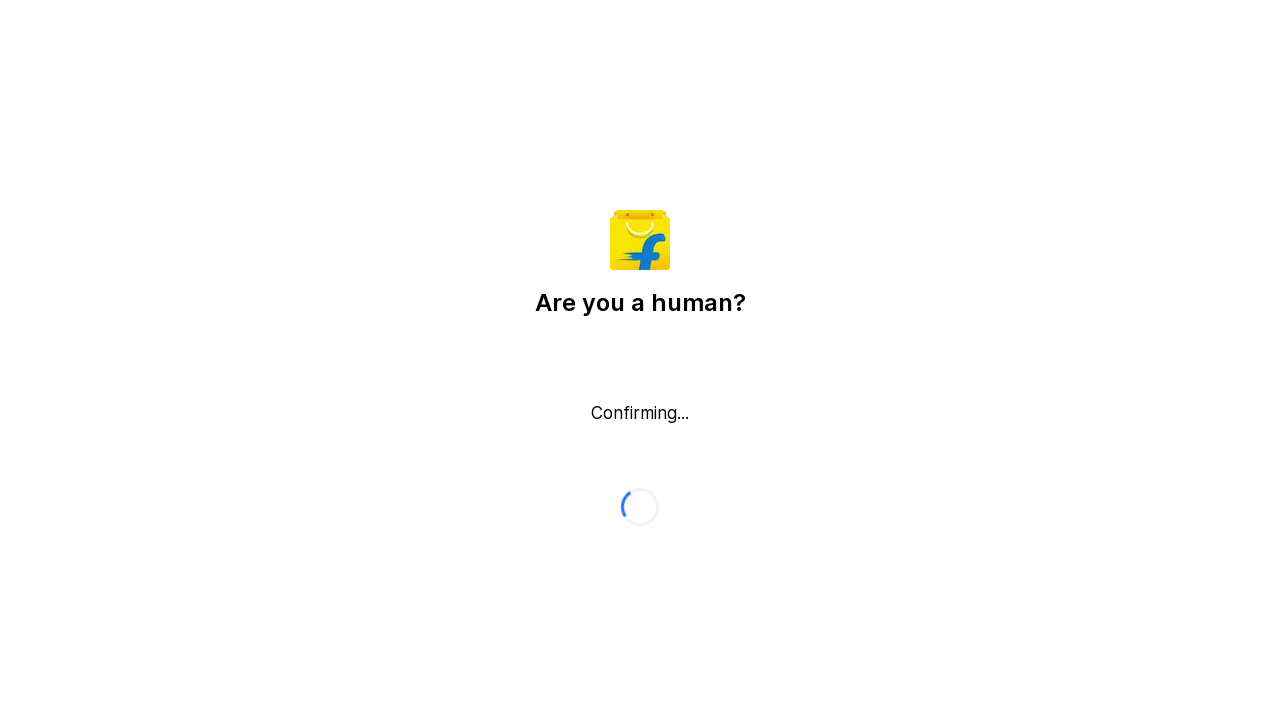

Navigated to Flipkart homepage
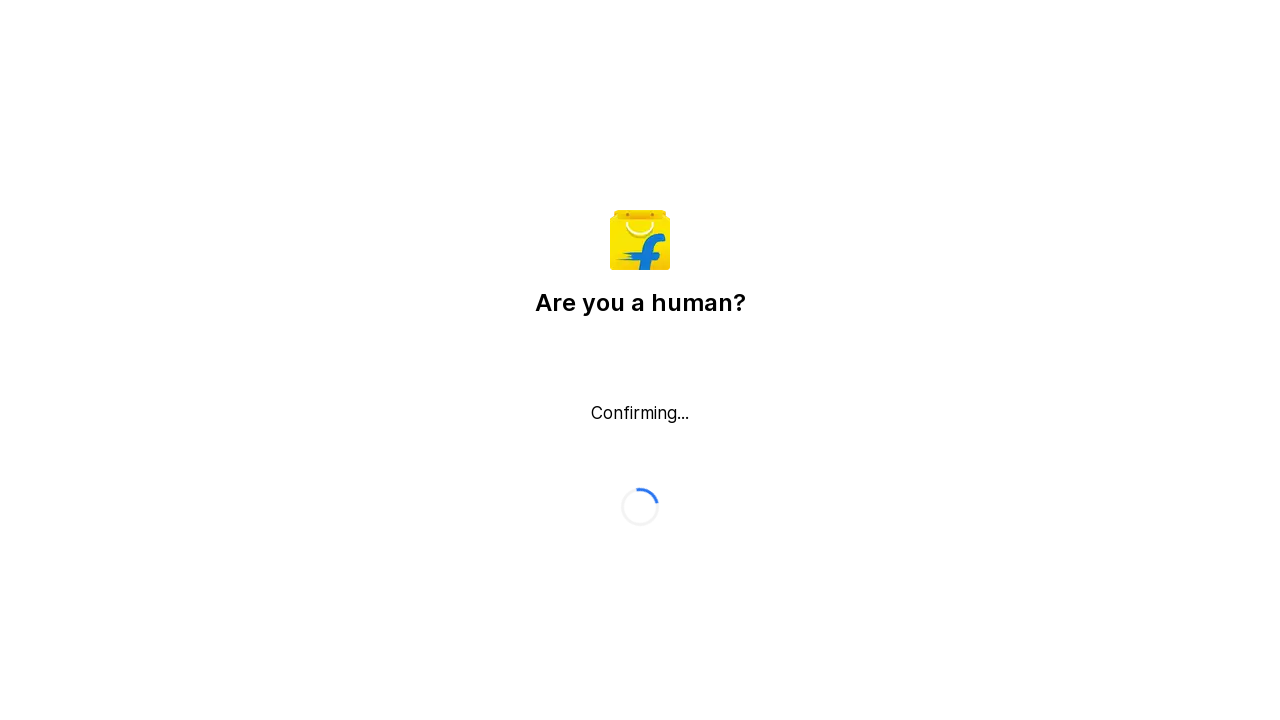

Waited for page DOM content to load
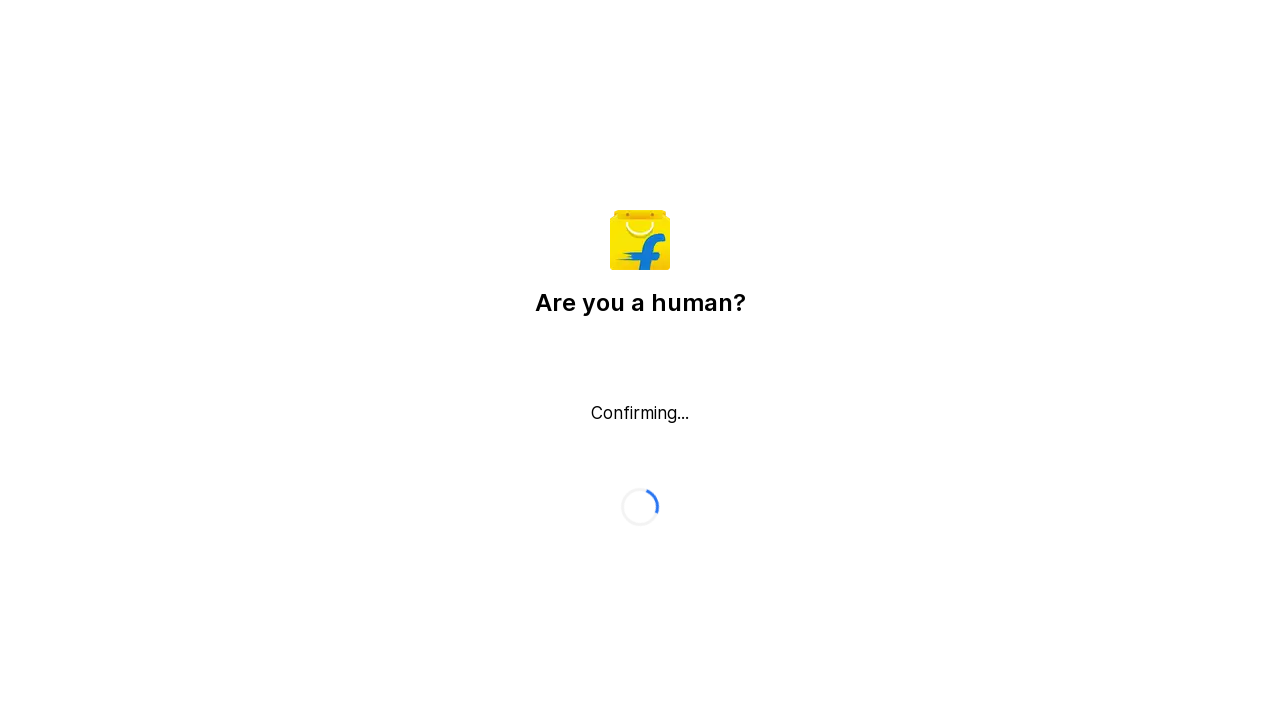

Verified main page body content is visible
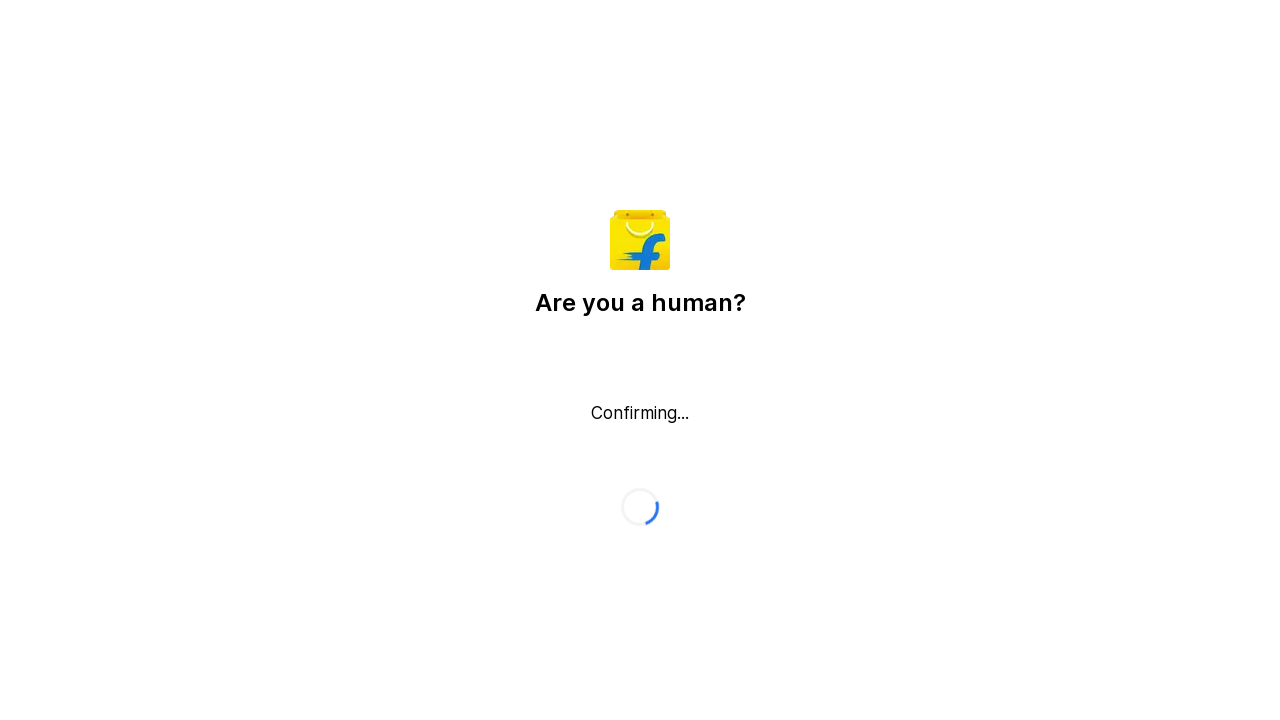

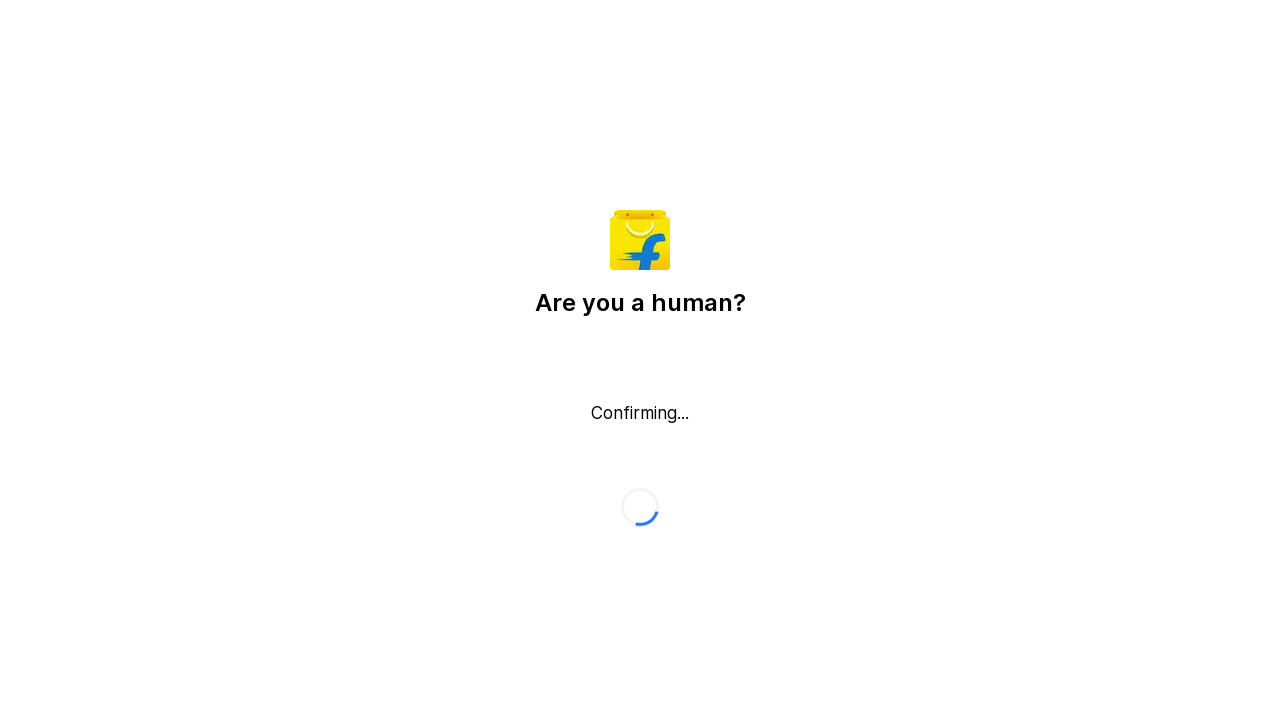